Tests navigation to the Alerts, Frame & Windows section on DemoQA website by scrolling down the page and clicking on the corresponding menu item.

Starting URL: https://demoqa.com/

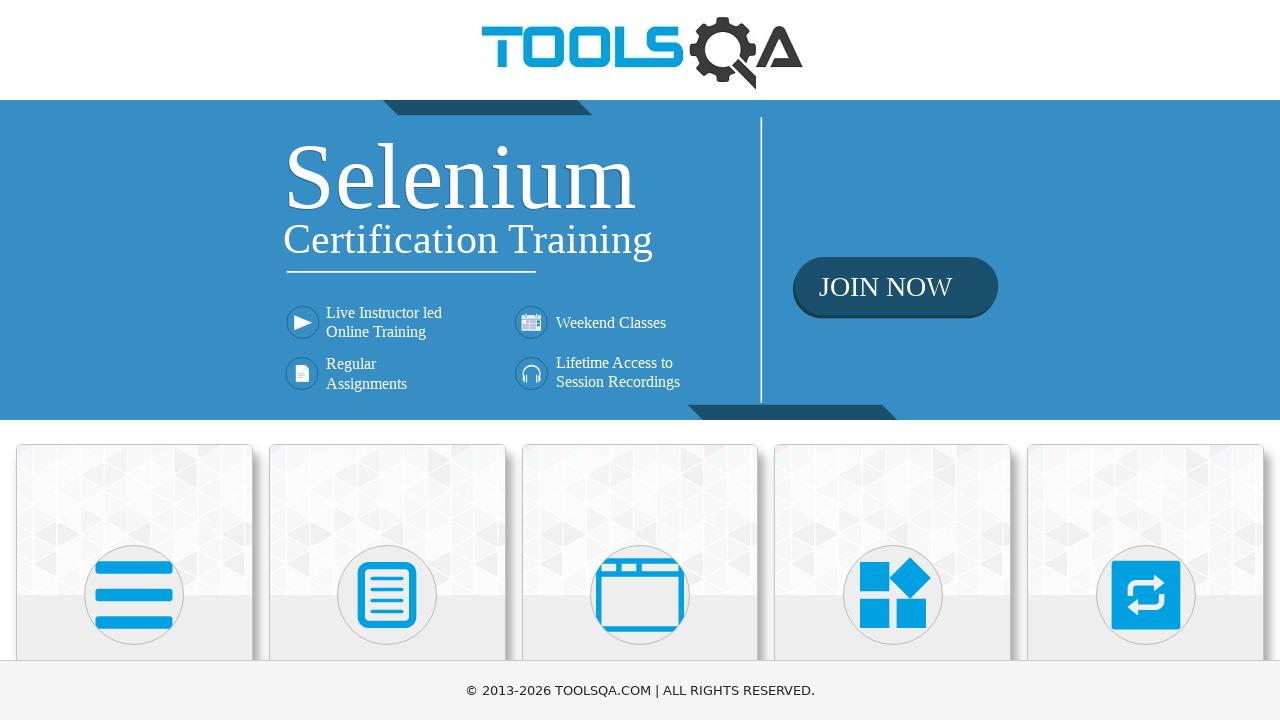

Scrolled down the page by 350 pixels to reveal menu items
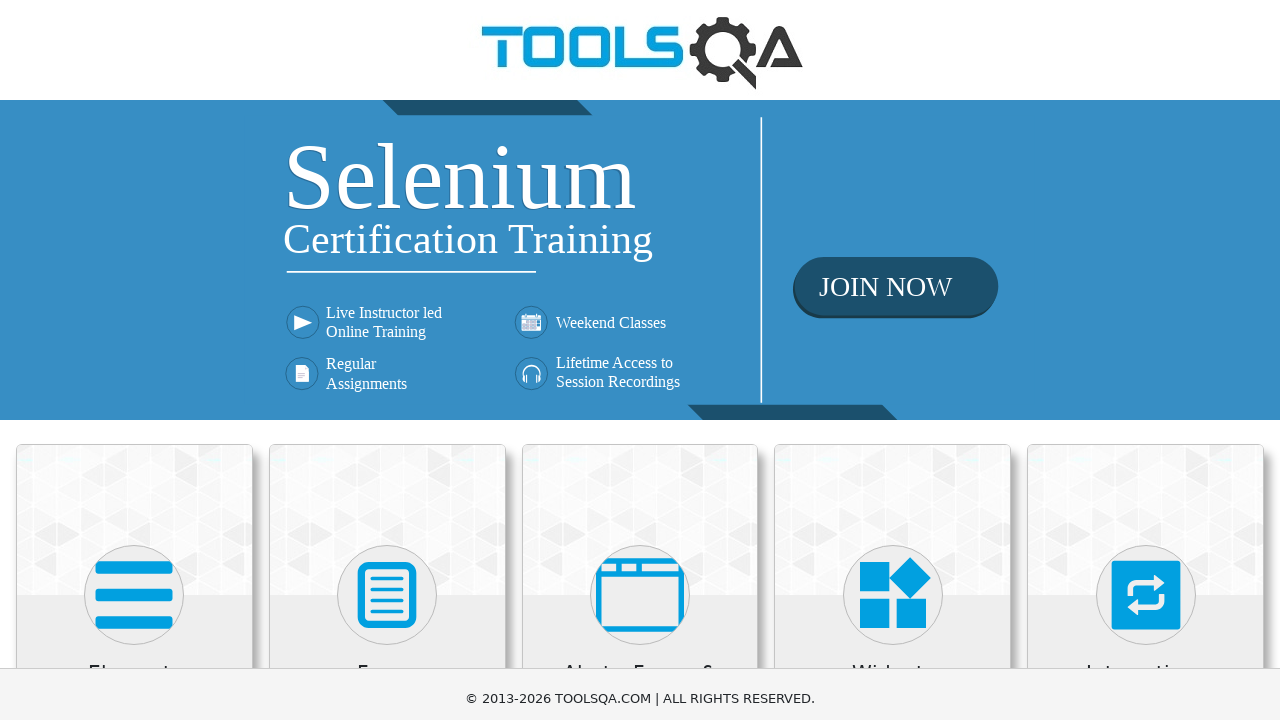

Reloaded the page to ensure clean state
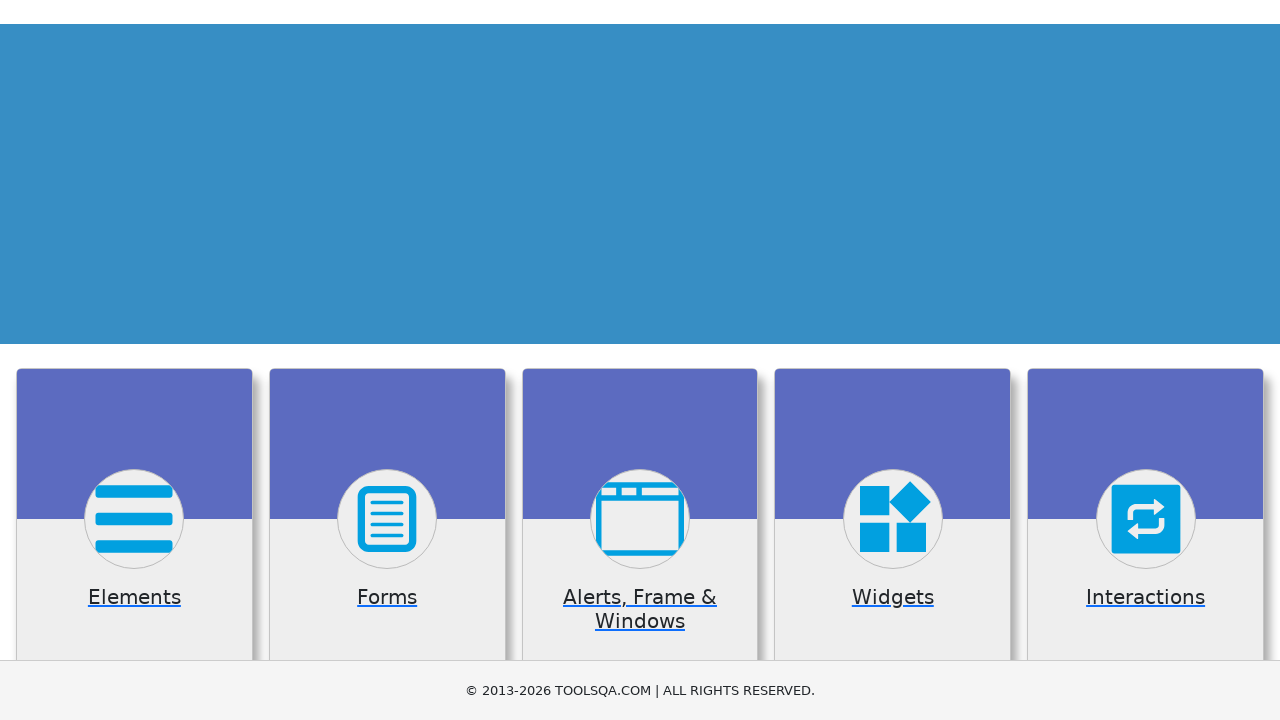

Located the 'Alerts, Frame & Windows' menu item
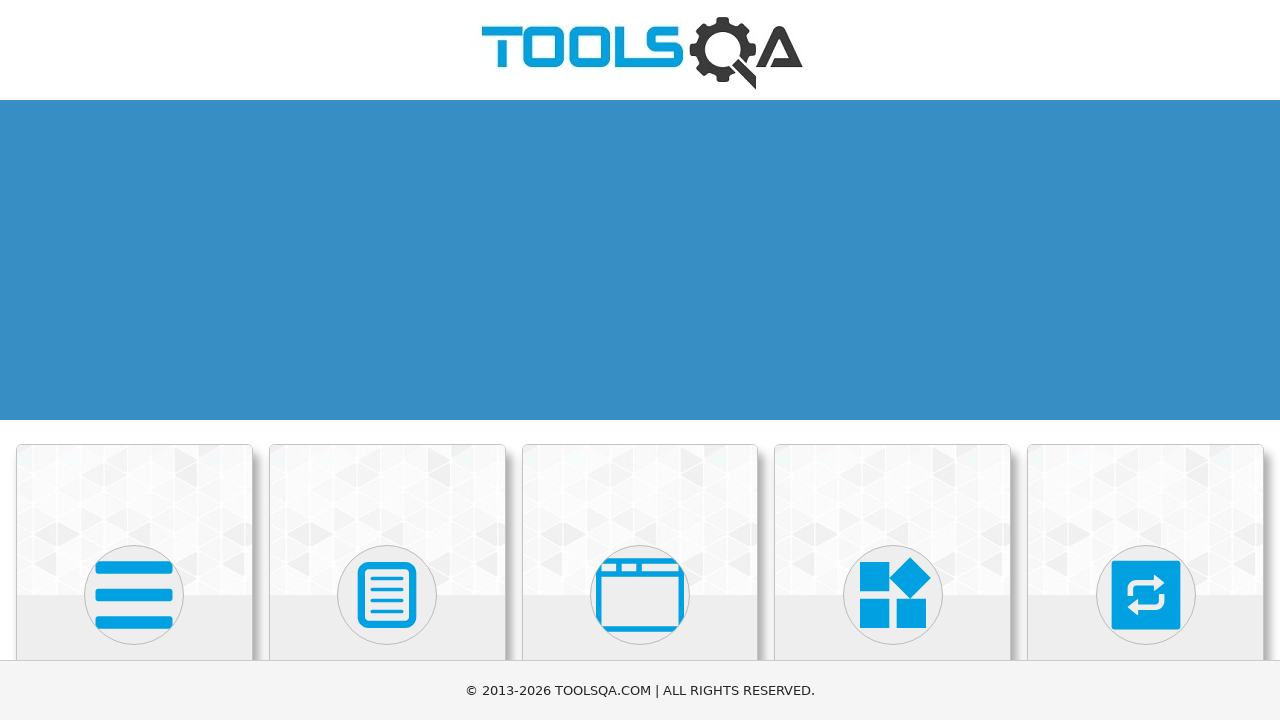

Clicked on the 'Alerts, Frame & Windows' menu item
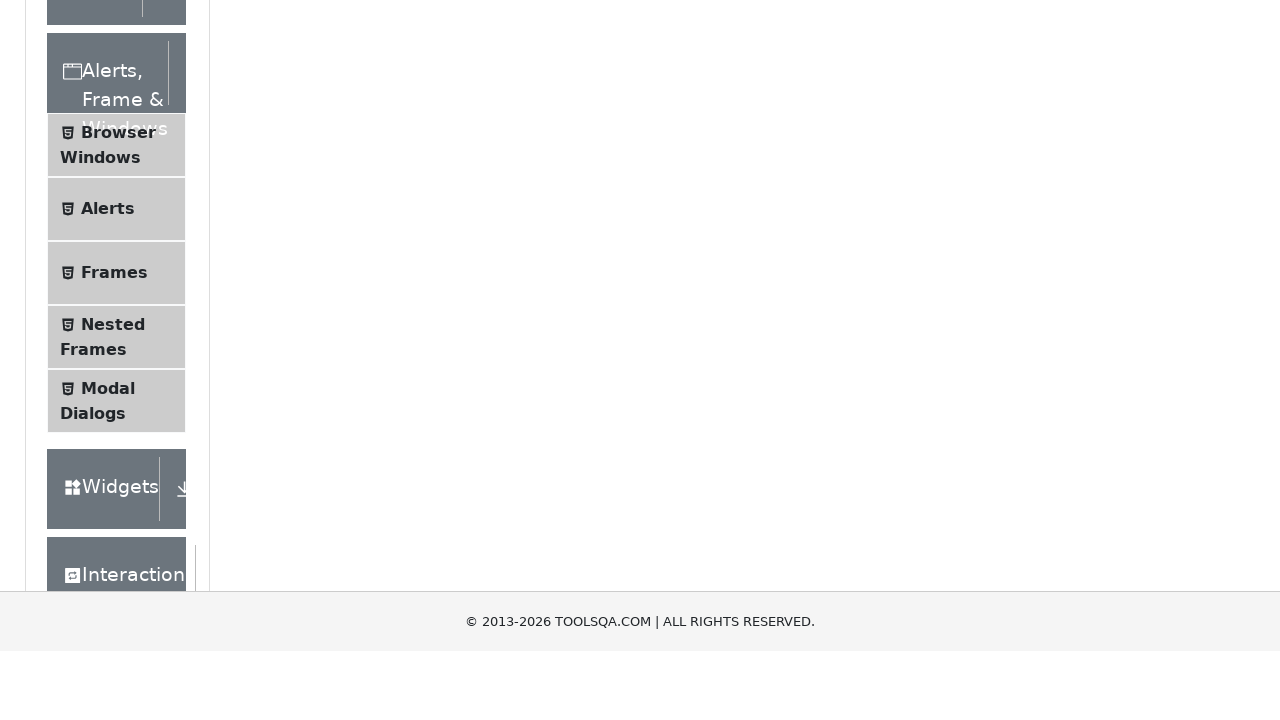

Navigation to Alerts, Frame & Windows page completed
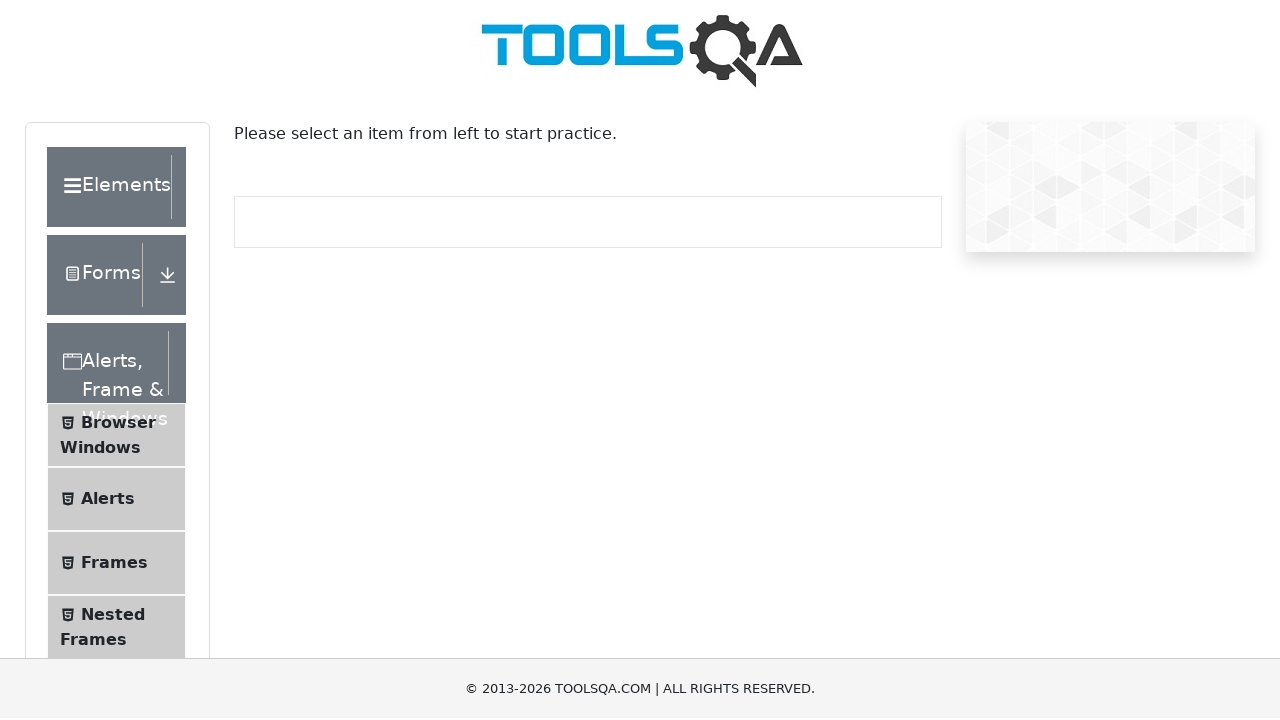

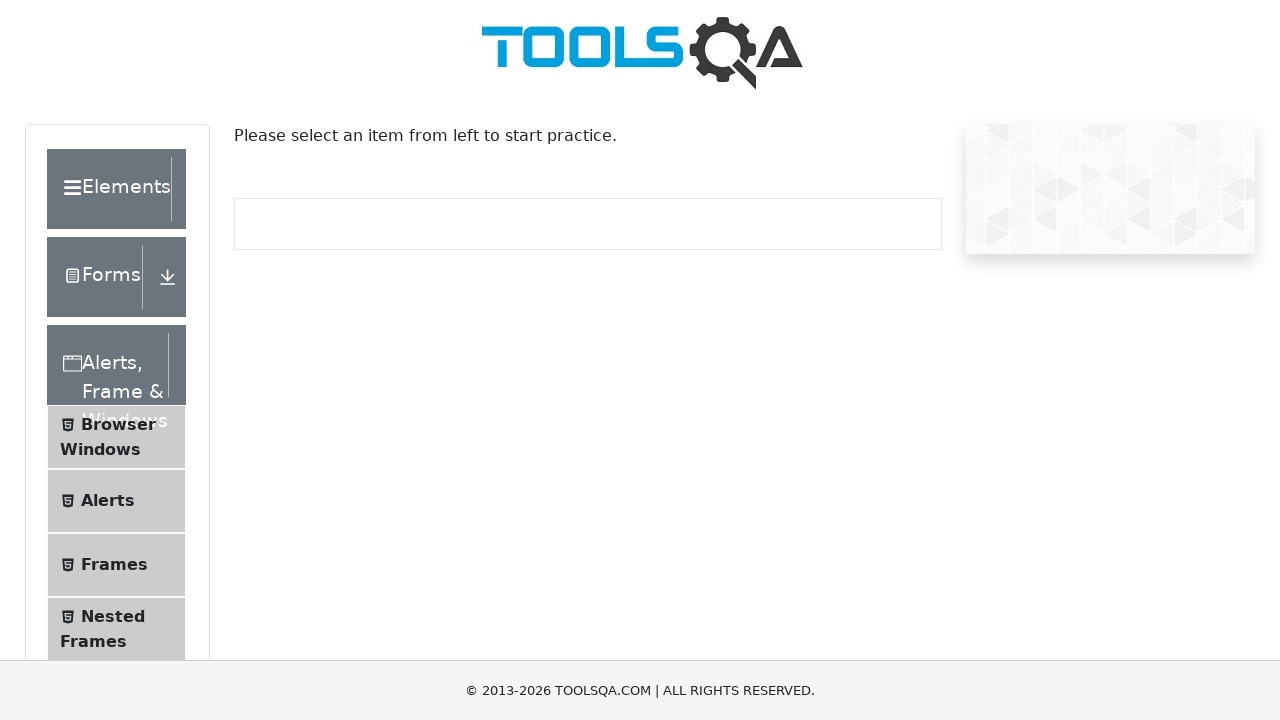